Practices CSS selector techniques by filling an email field on a practice form, then navigates to a second website to fill a password field using nested CSS selectors.

Starting URL: https://proleed.academy/exercises/selenium/selenium-element-id-locators-practice-form.php

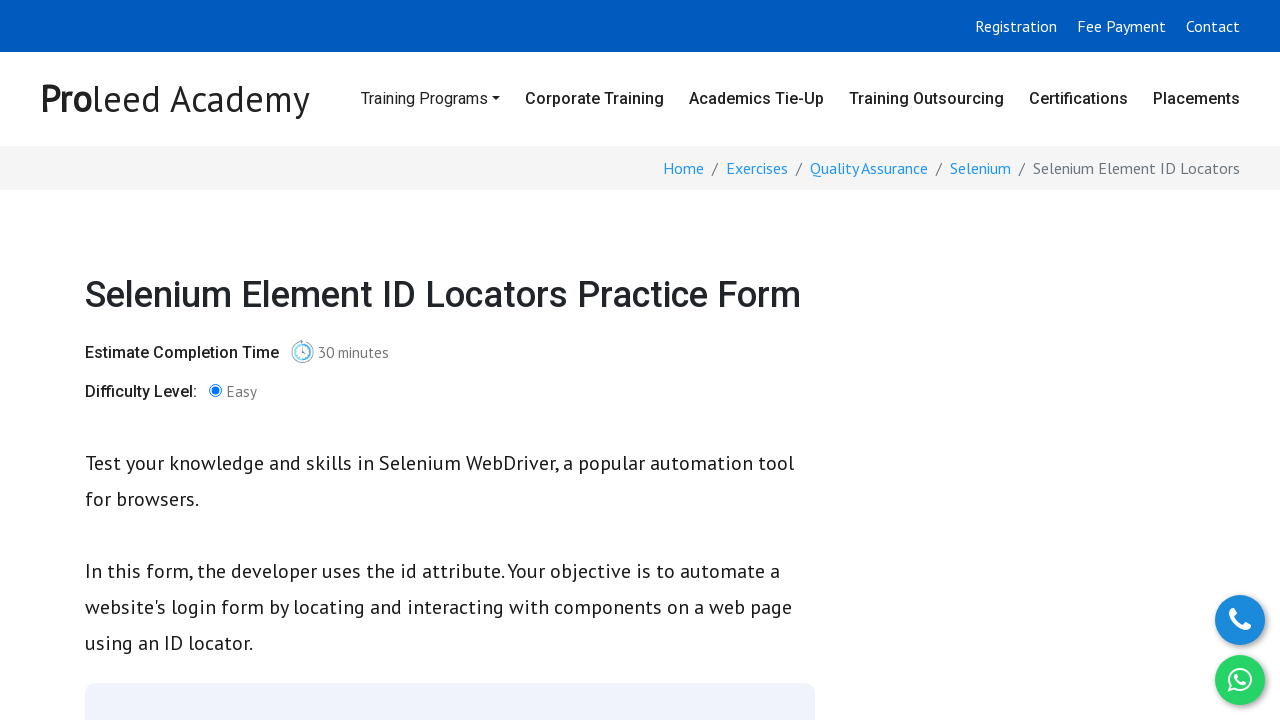

Filled email field with 'test@gmail.com' using ID selector on #email
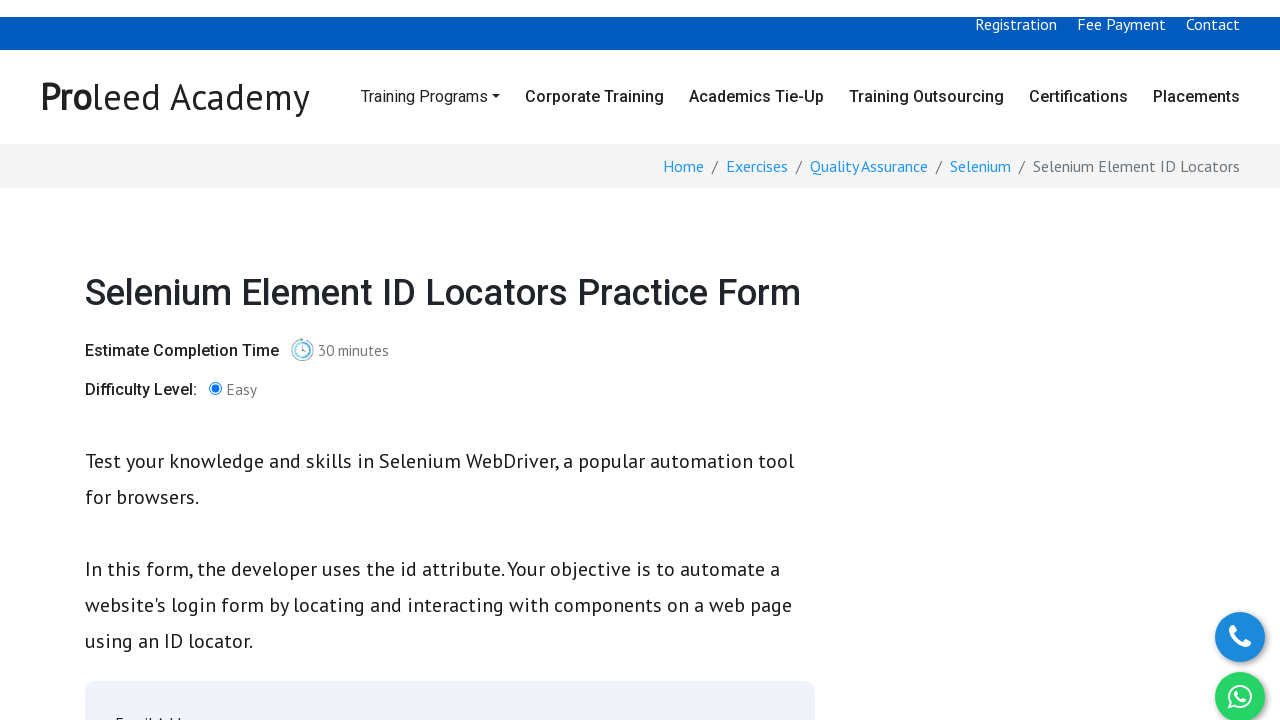

Filled email field again with 'test@gmail.com' on #email
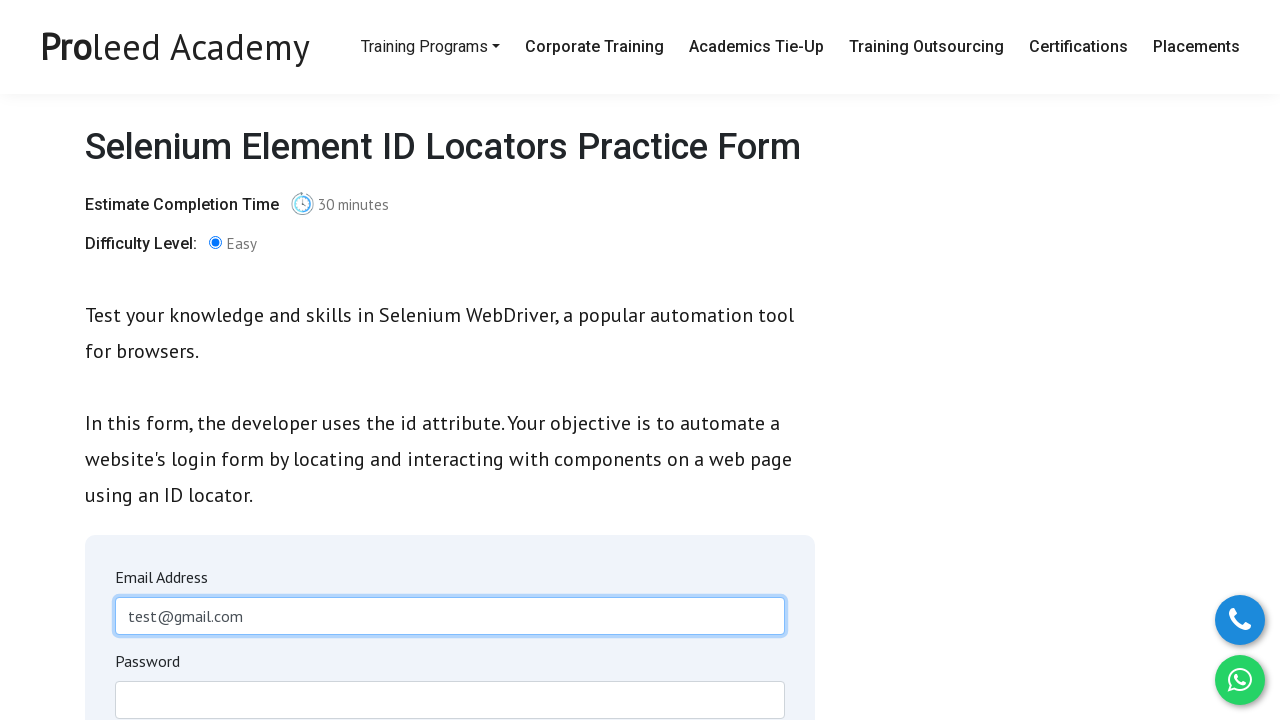

Navigated to second website (Selenium web form)
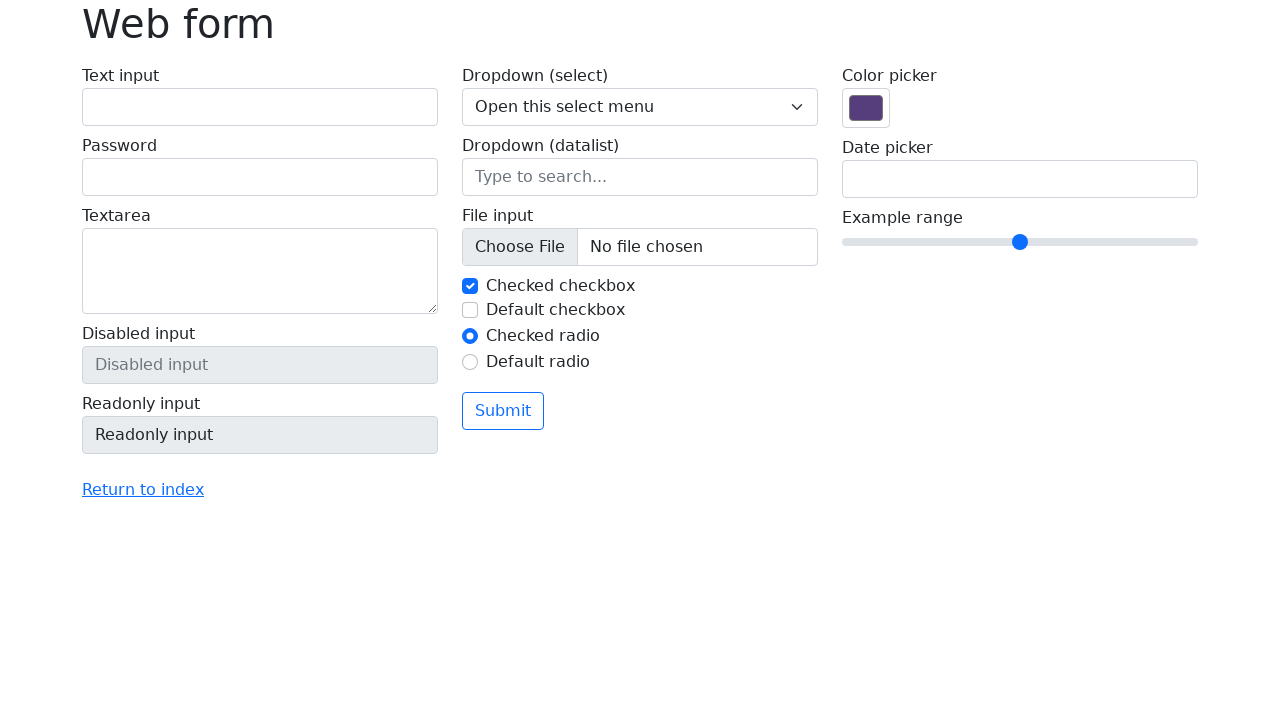

Filled password field with 'TestPasswordTwo' using nested CSS selector on body > main > div > form > div > div:nth-child(1) > label:nth-child(2) > input
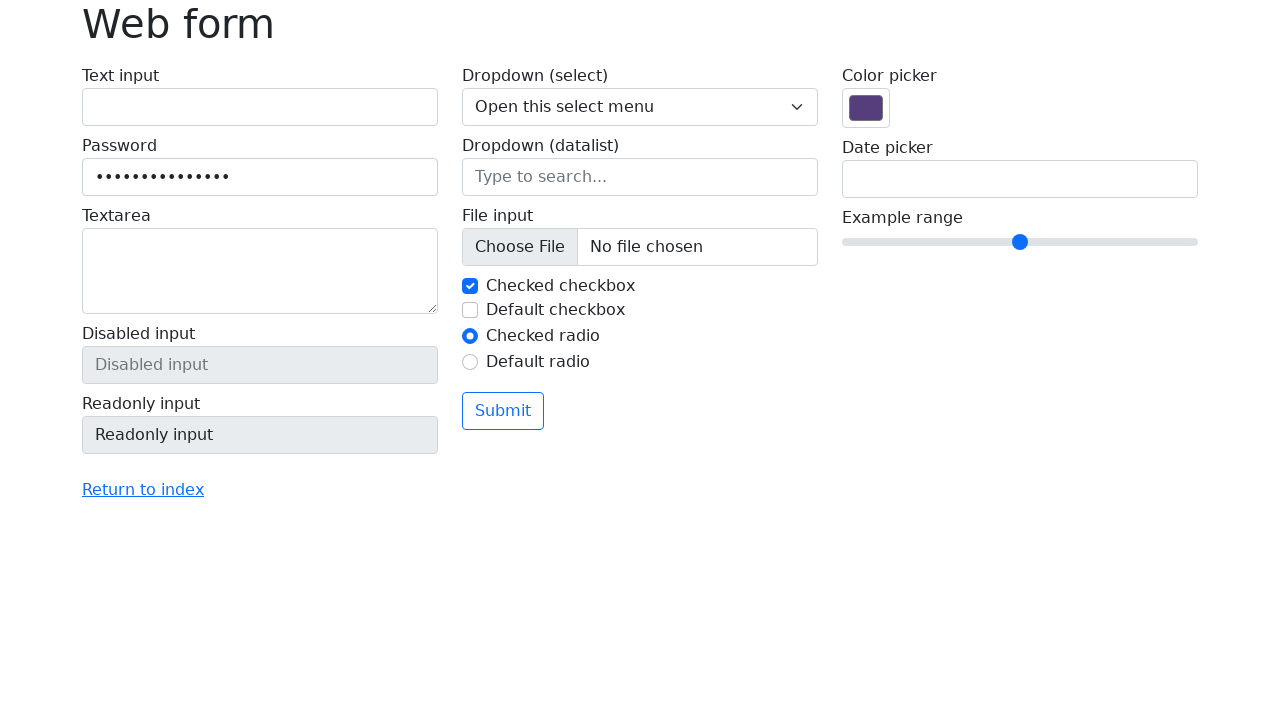

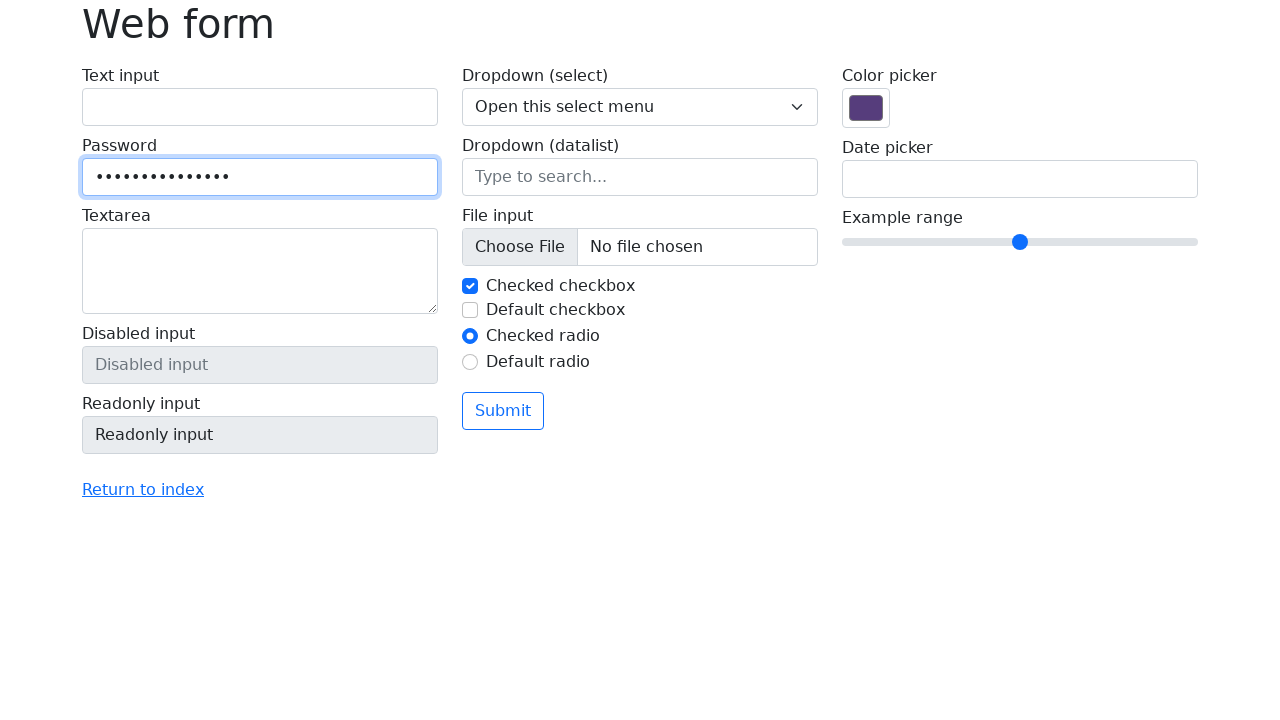